Tests static dropdown select functionality by interacting with a select element

Starting URL: https://codenboxautomationlab.com/practice/

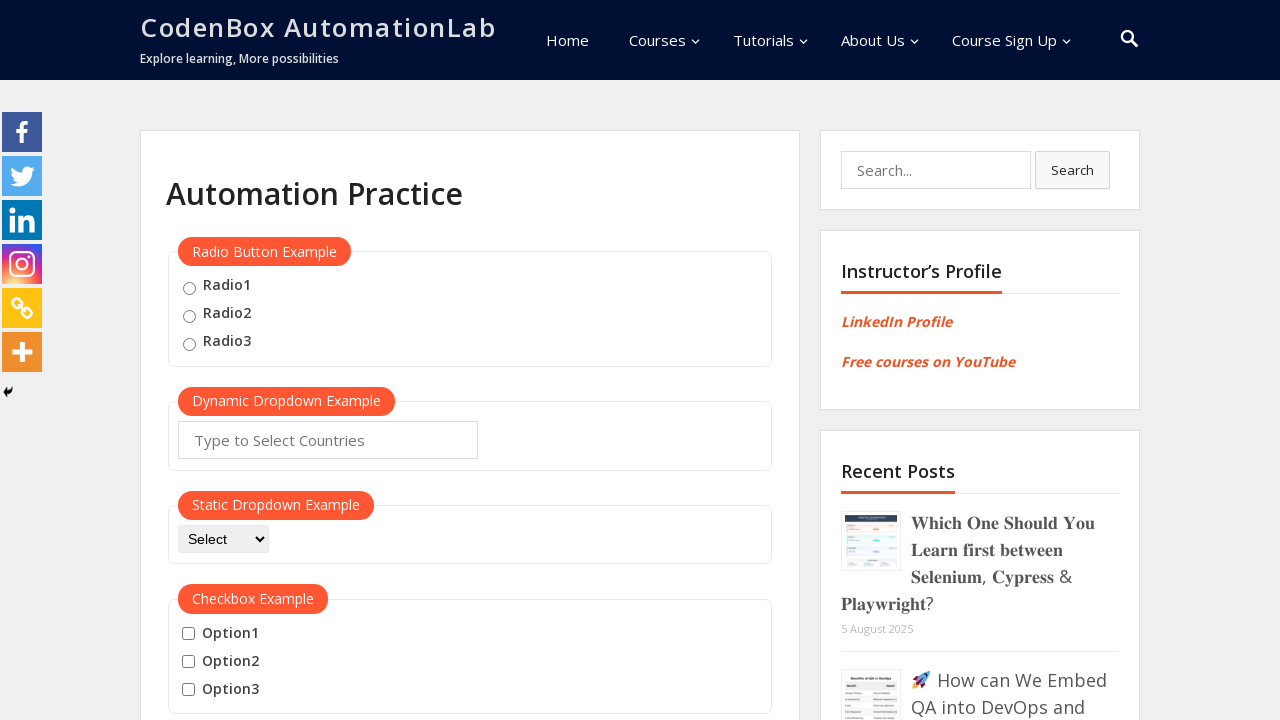

Selected 'option2' from the dropdown select element on #dropdown-class-example
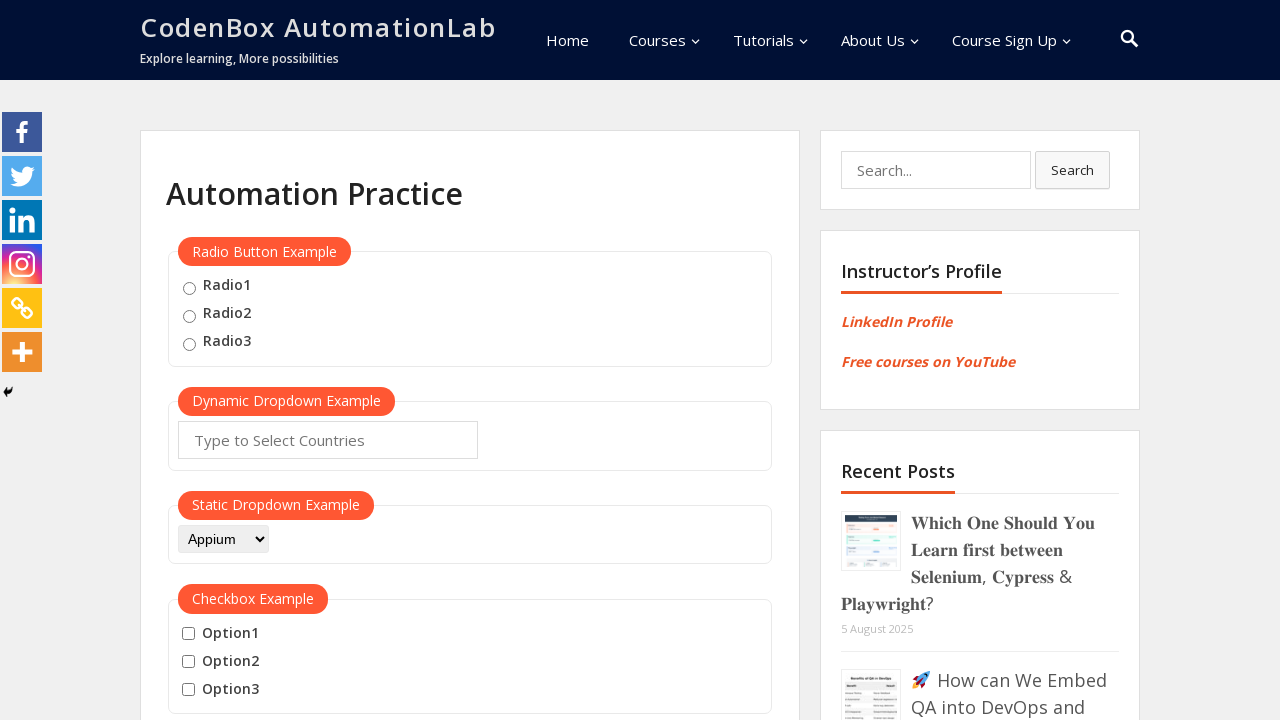

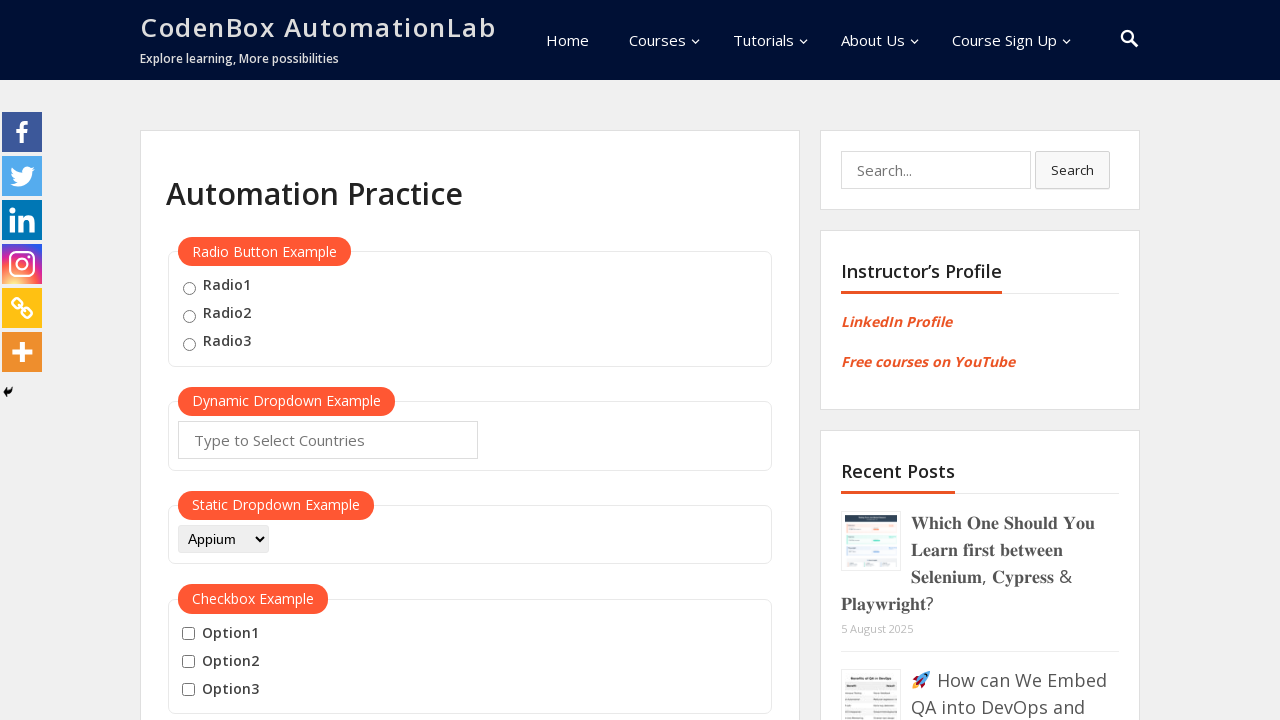